Tests clicking a sequence of easy buttons (easy00 through easy03) that appear with delays, verifying all buttons are clicked successfully

Starting URL: https://eviltester.github.io/synchole/buttons.html

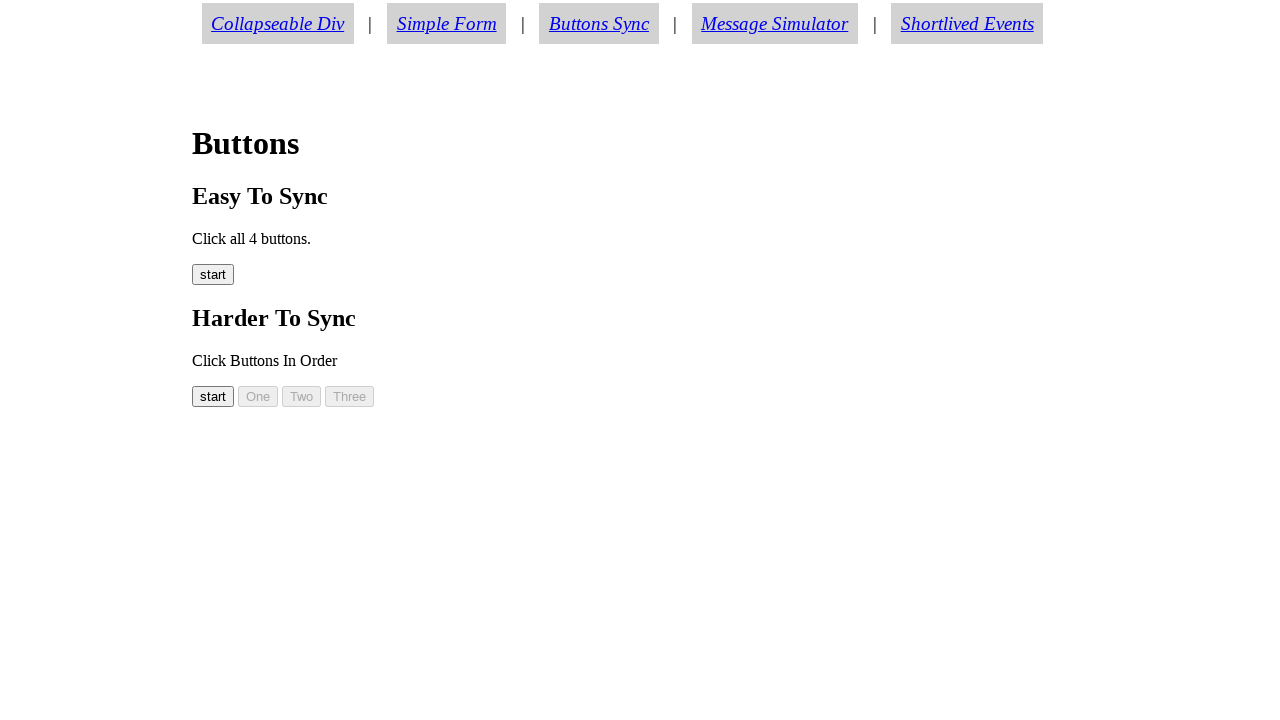

Navigated to buttons test page
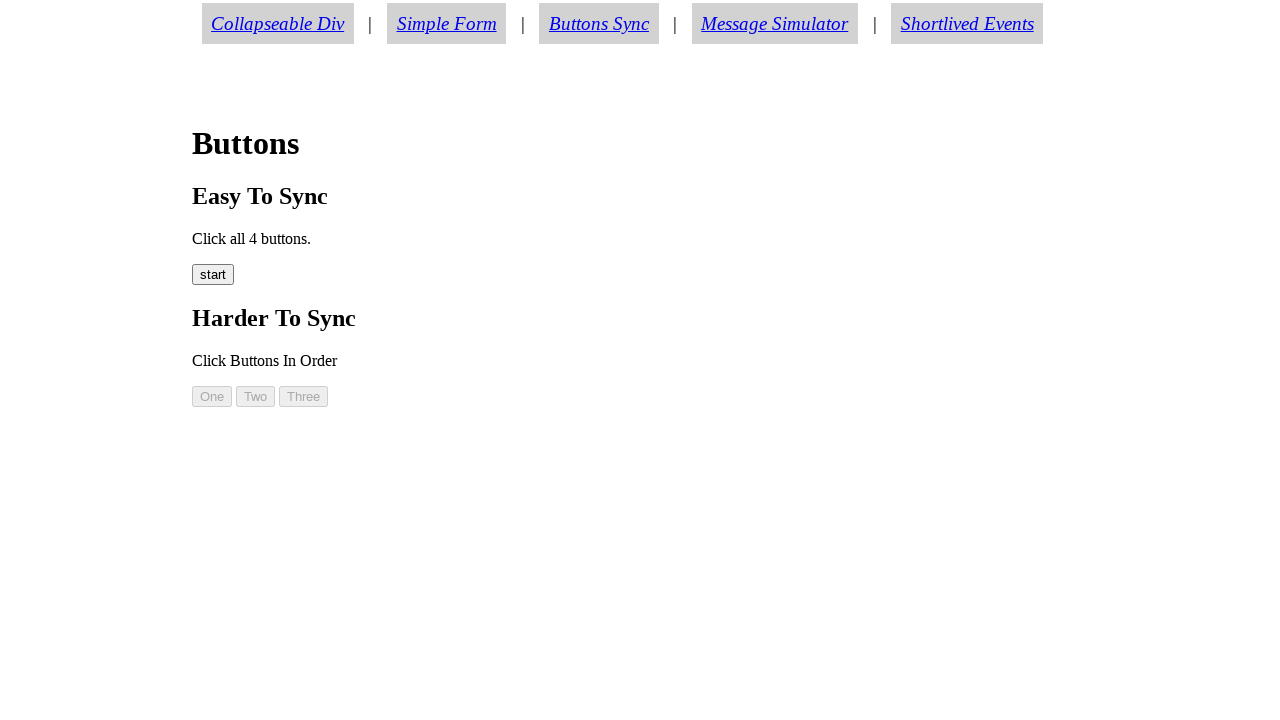

Clicked easy00 button at (213, 275) on #easy00
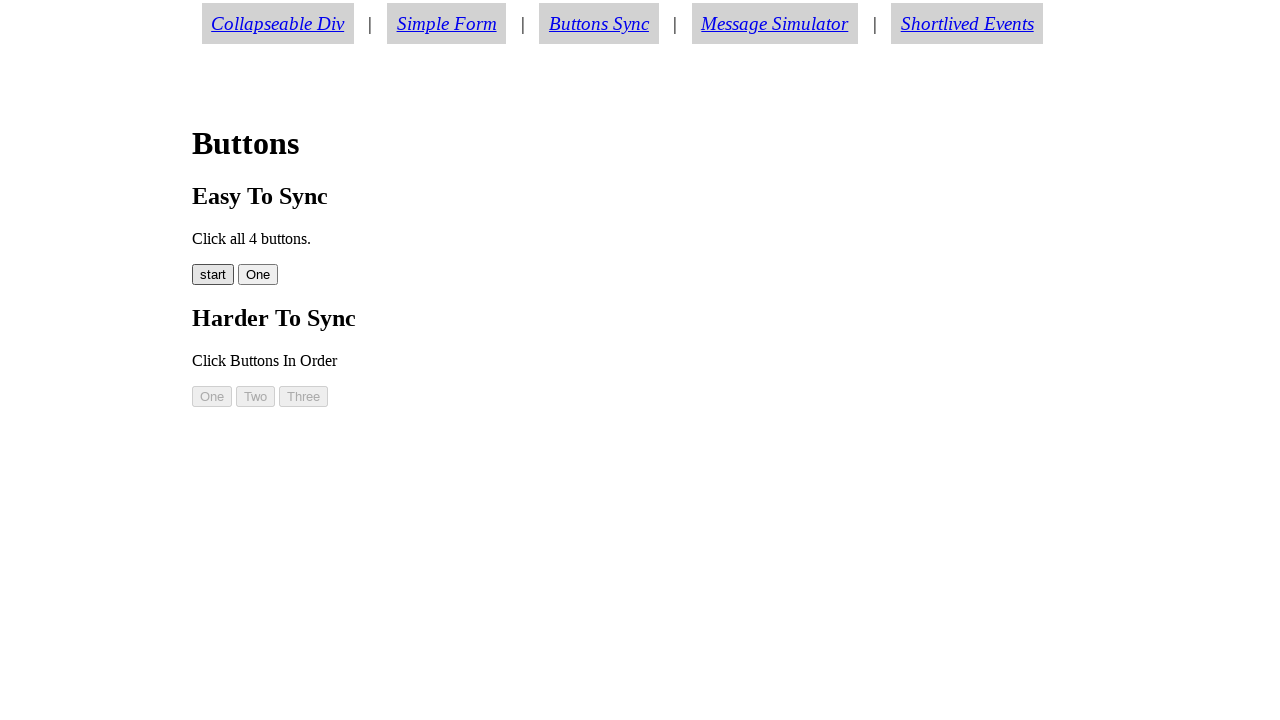

easy01 button appeared and is visible
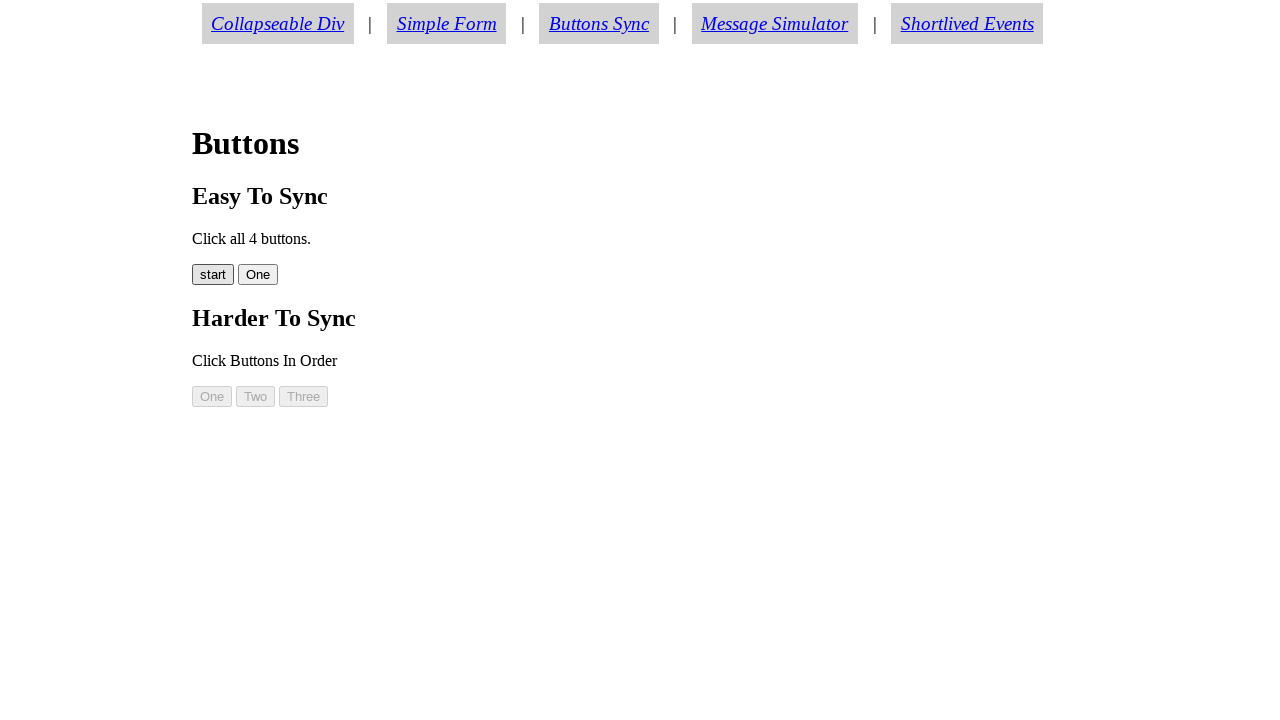

Clicked easy01 button at (258, 275) on #easy01
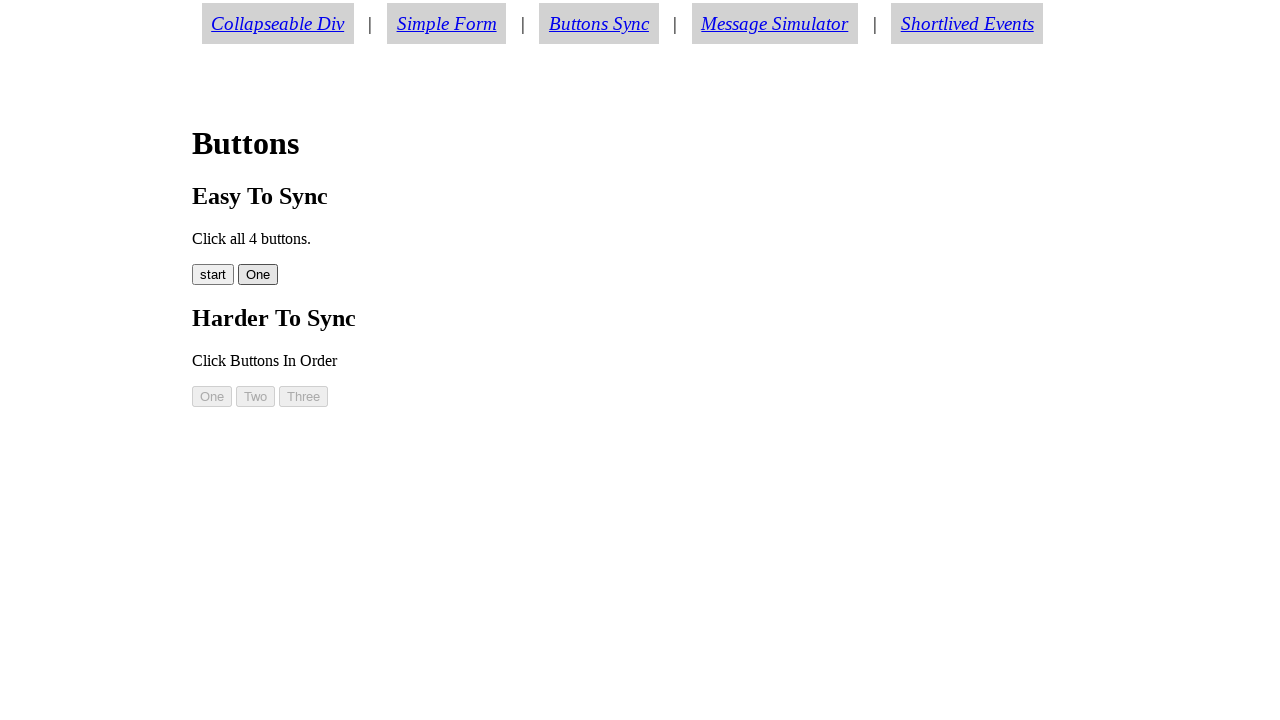

easy02 button appeared and is visible
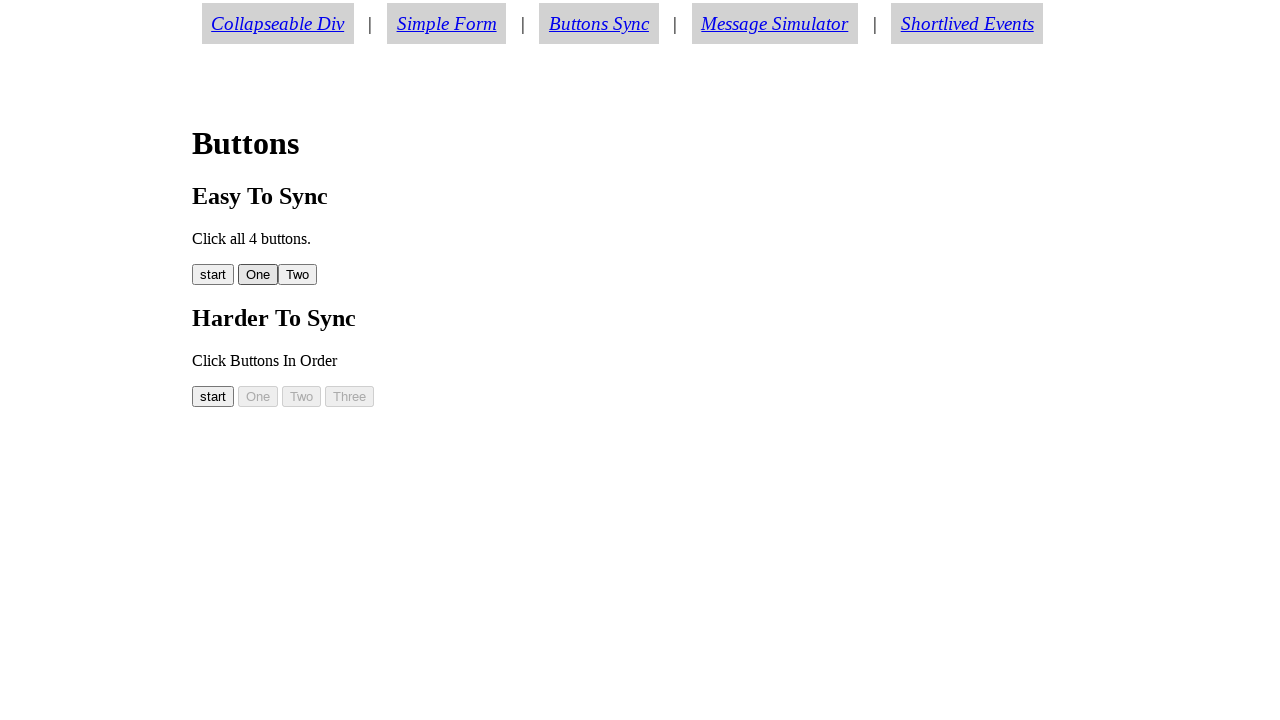

Clicked easy02 button at (298, 275) on #easy02
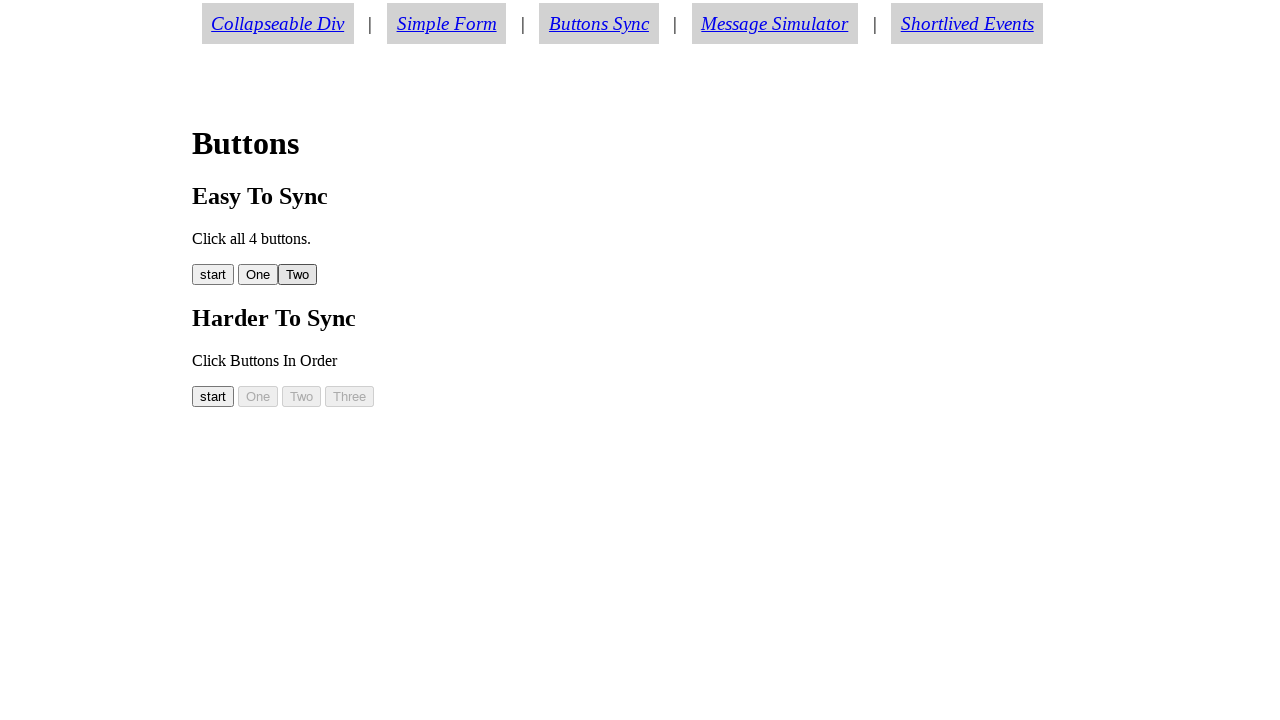

easy03 button appeared and is visible
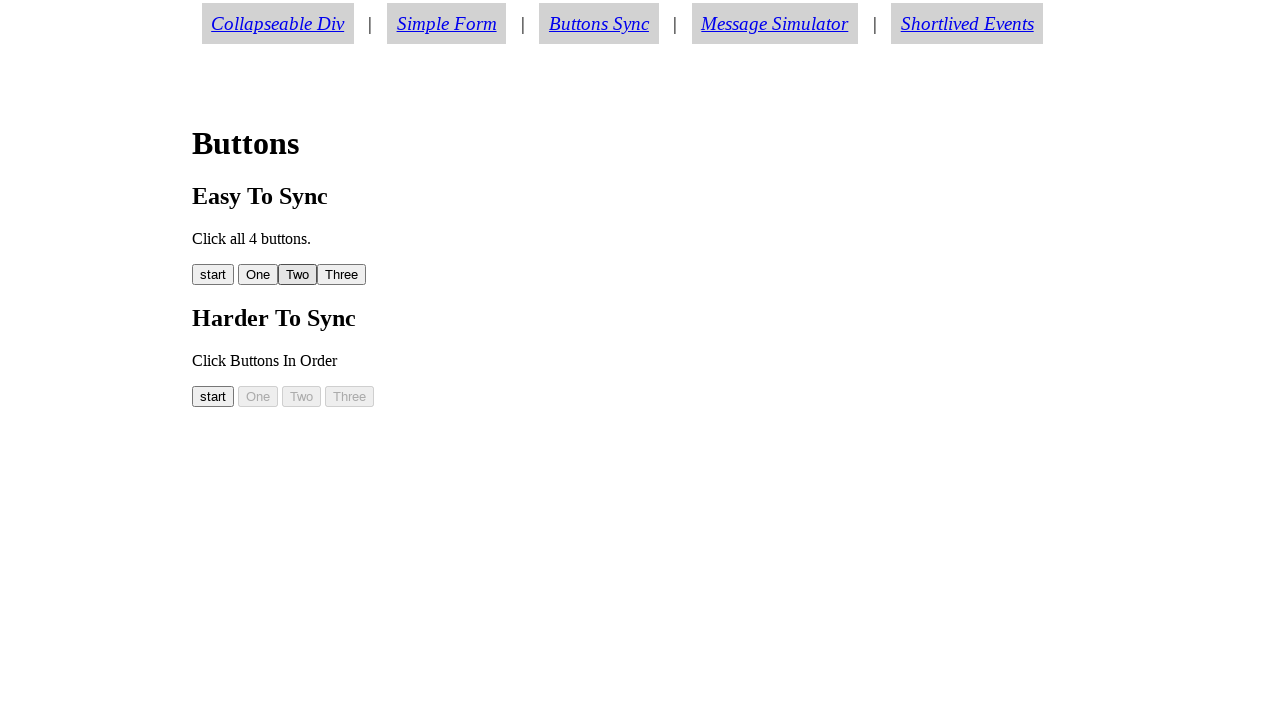

Clicked easy03 button at (342, 275) on #easy03
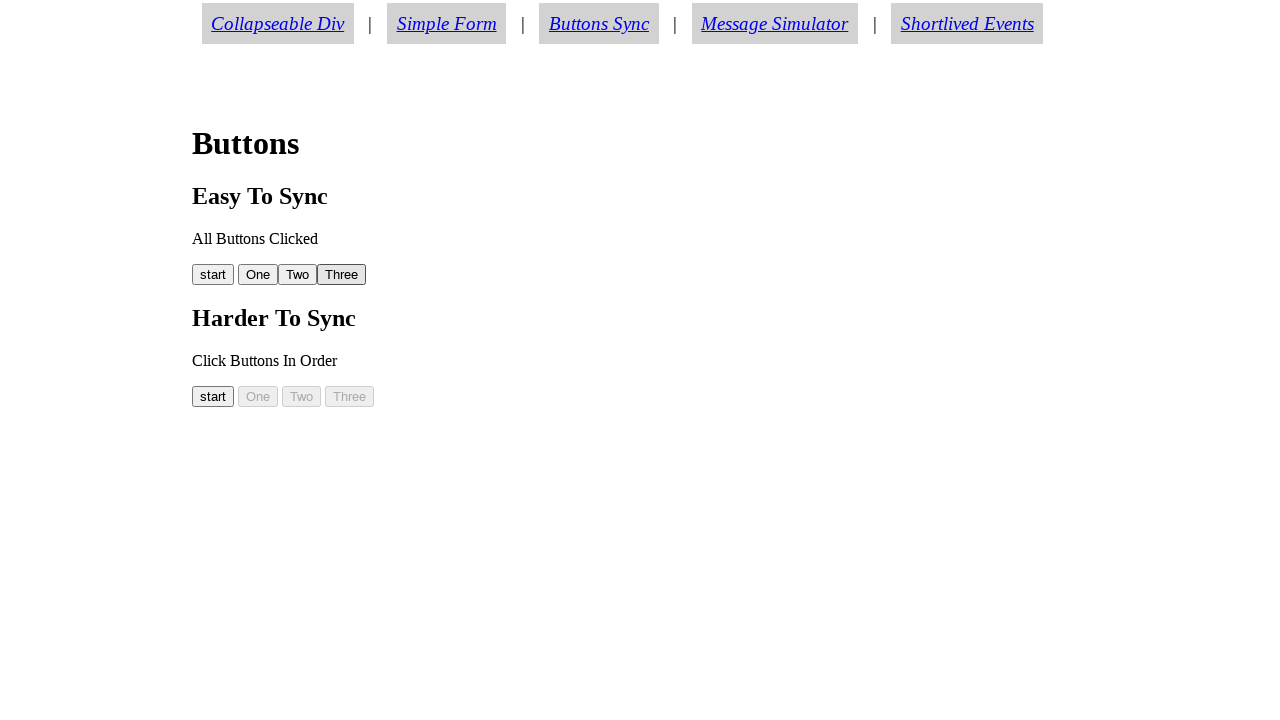

Success message appeared confirming all buttons were clicked
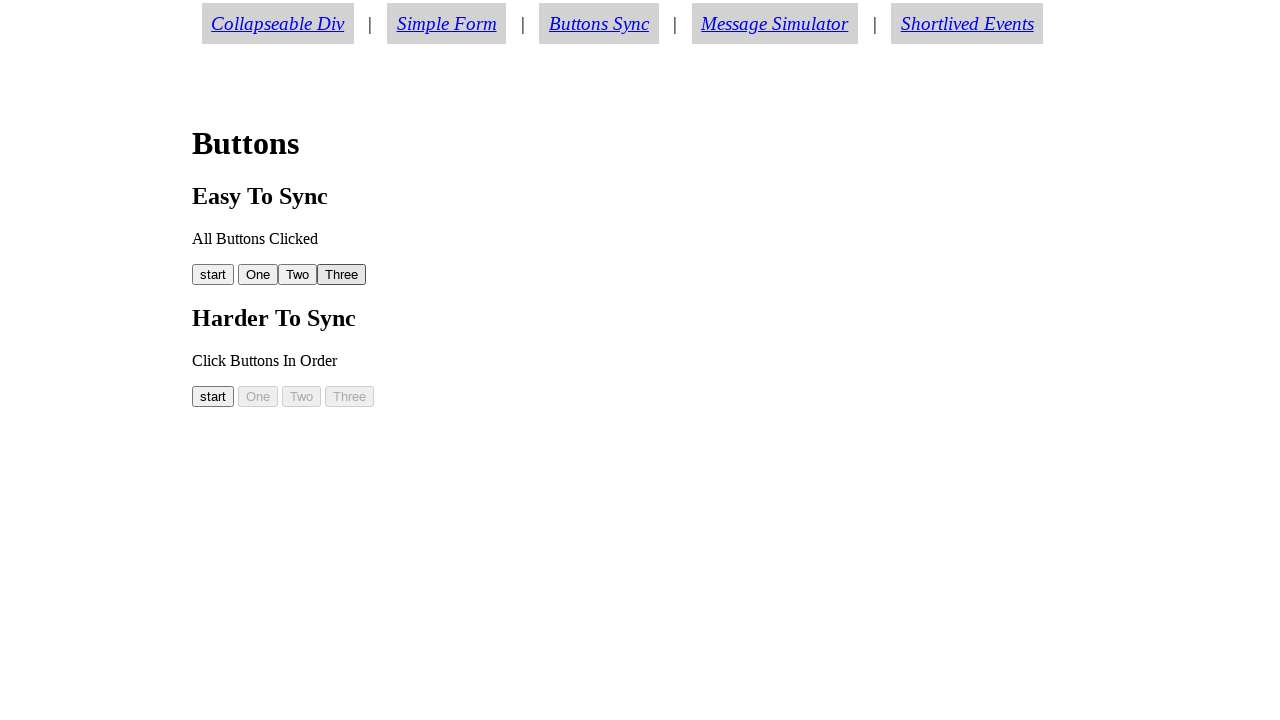

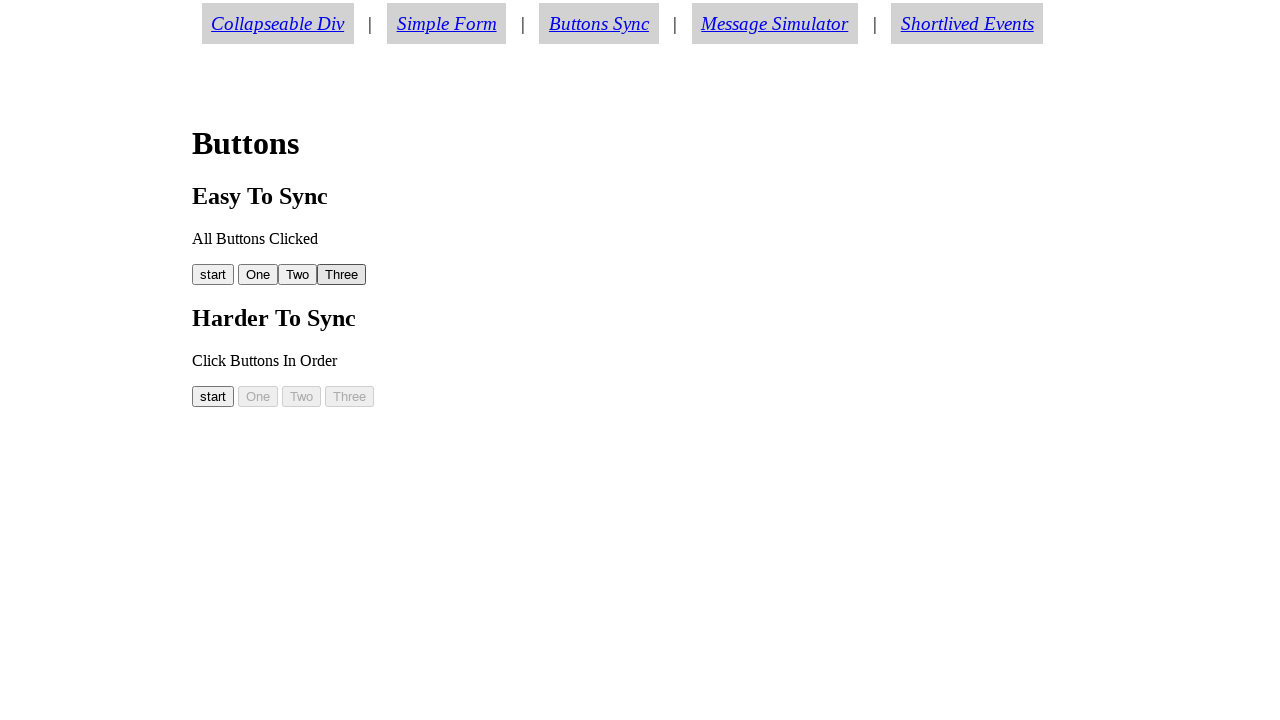